Navigates to Ubuntu's homepage and verifies that navigation links are present on the page

Starting URL: http://www.ubuntu.com/

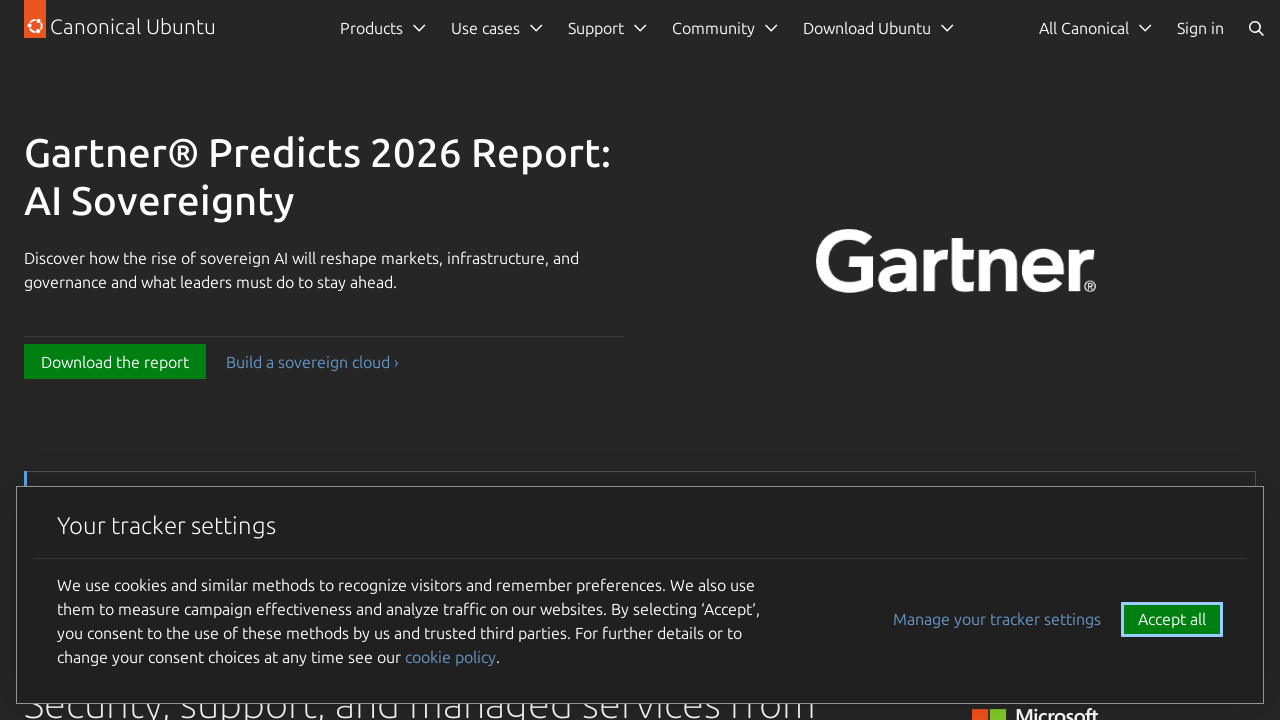

Navigated to Ubuntu homepage
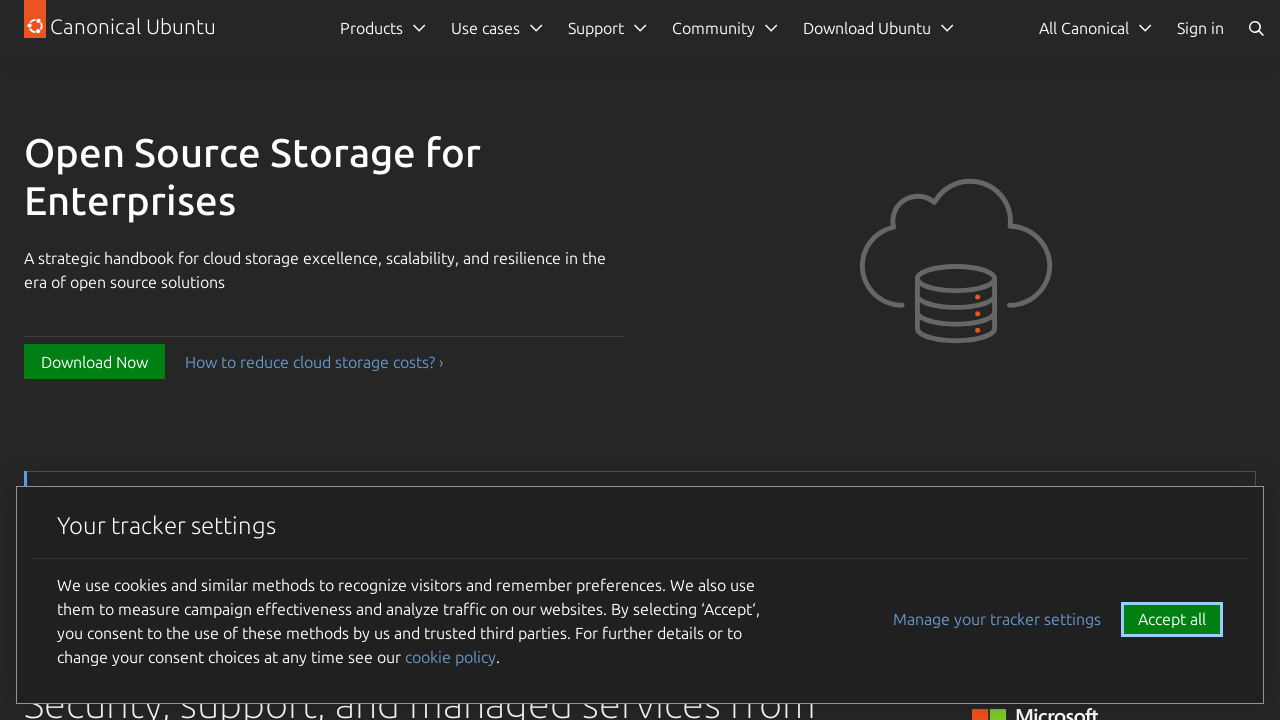

Navigation links loaded on the page
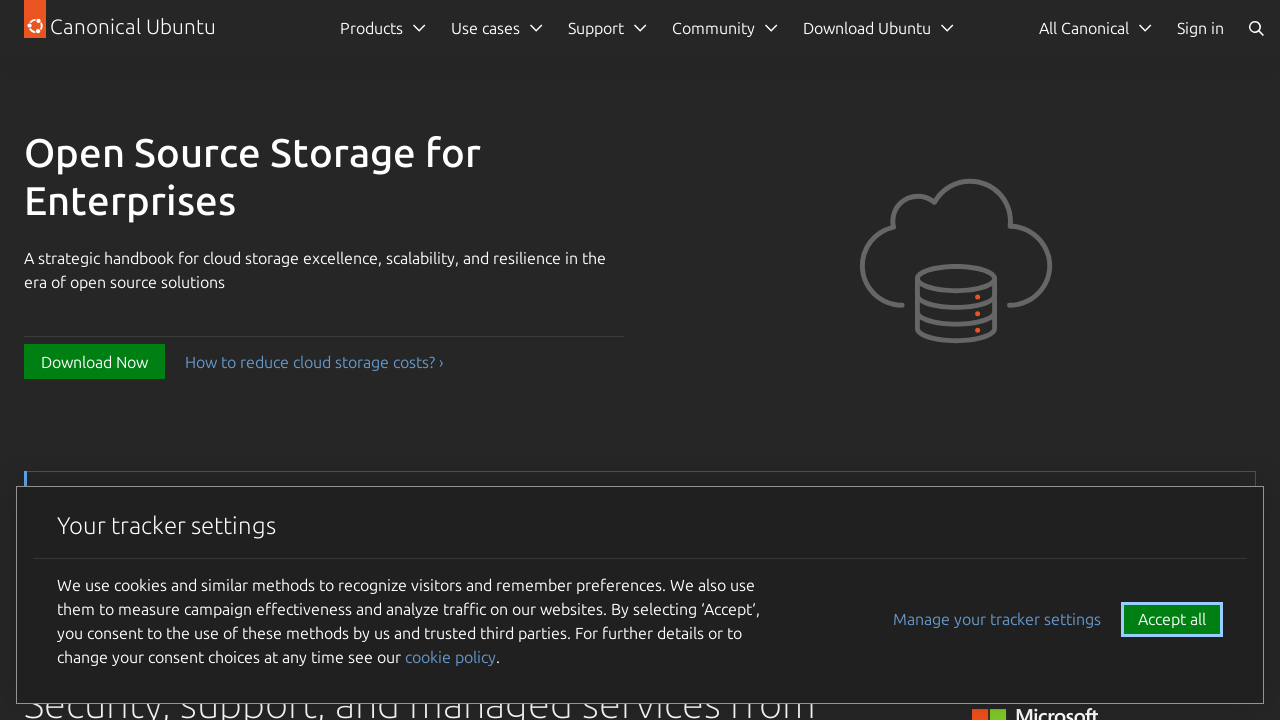

Located all navigation links on the page
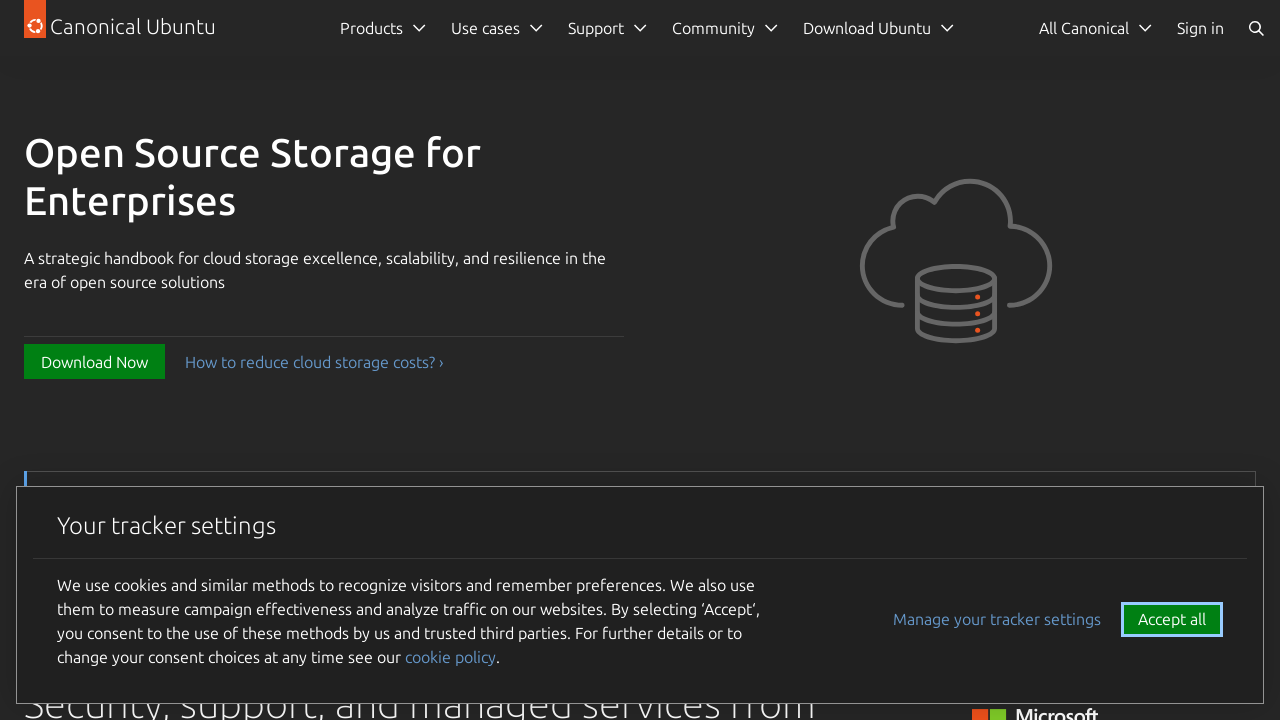

Verified that navigation links are present (count > 0)
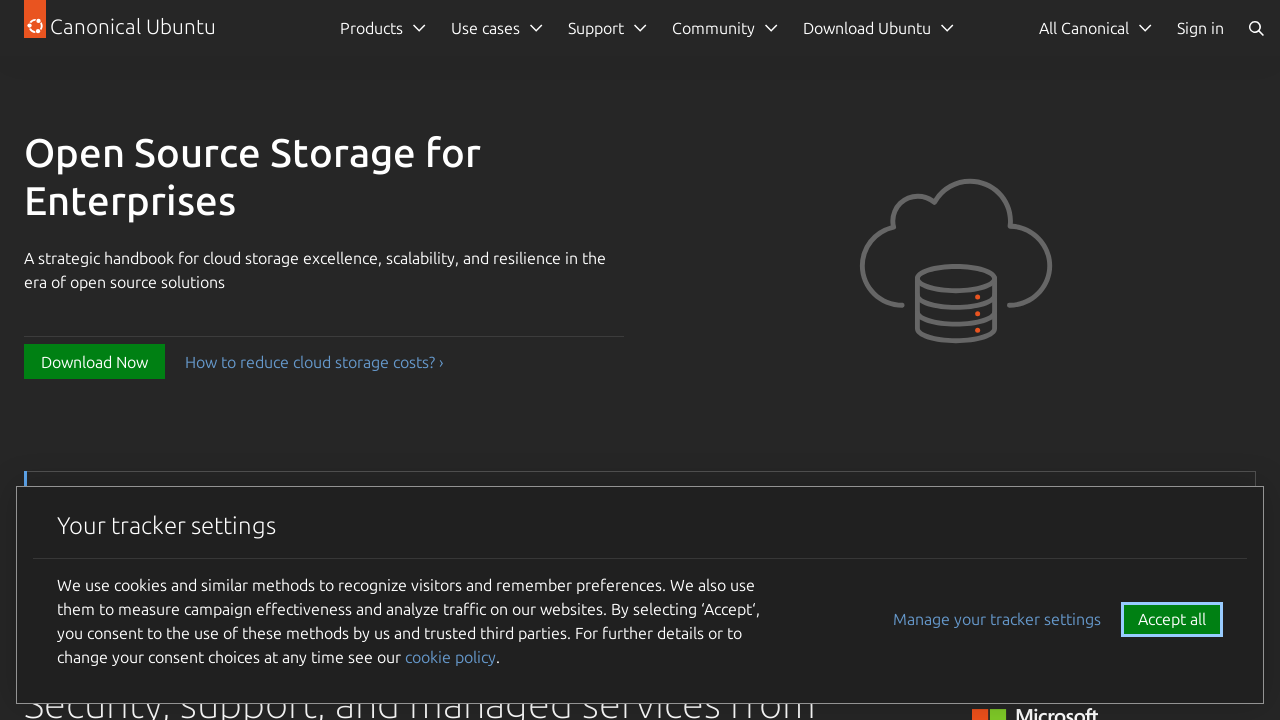

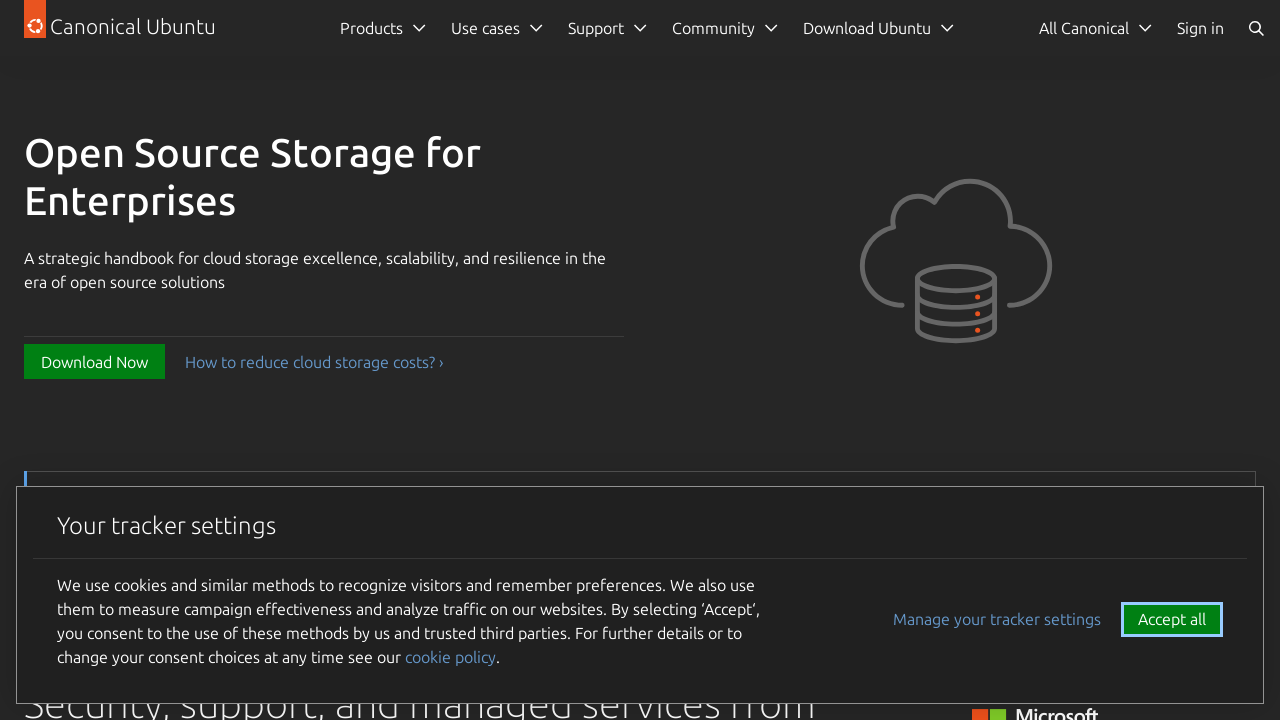